Tests that hovering over the first contributor avatar on the Selenide GitHub repository page displays a popover with "Andrei Solntsev" as the top contributor

Starting URL: https://github.com/selenide/selenide

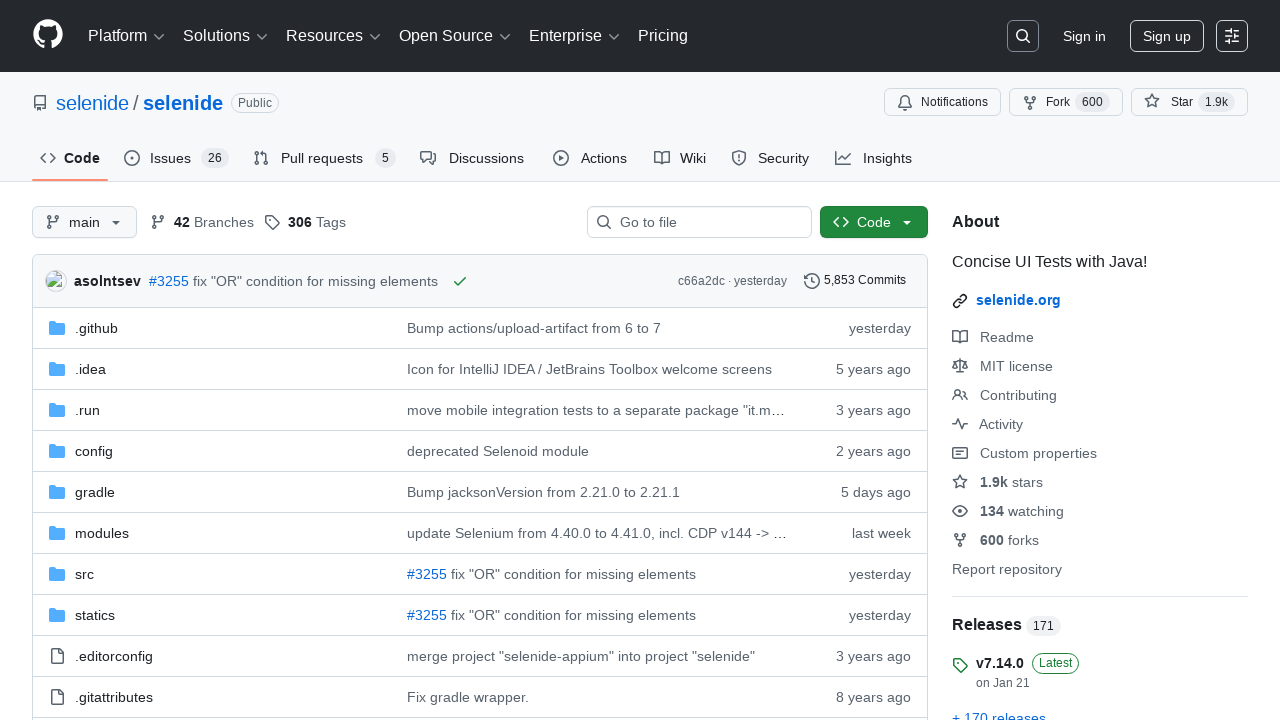

Waited for Contributors section to load
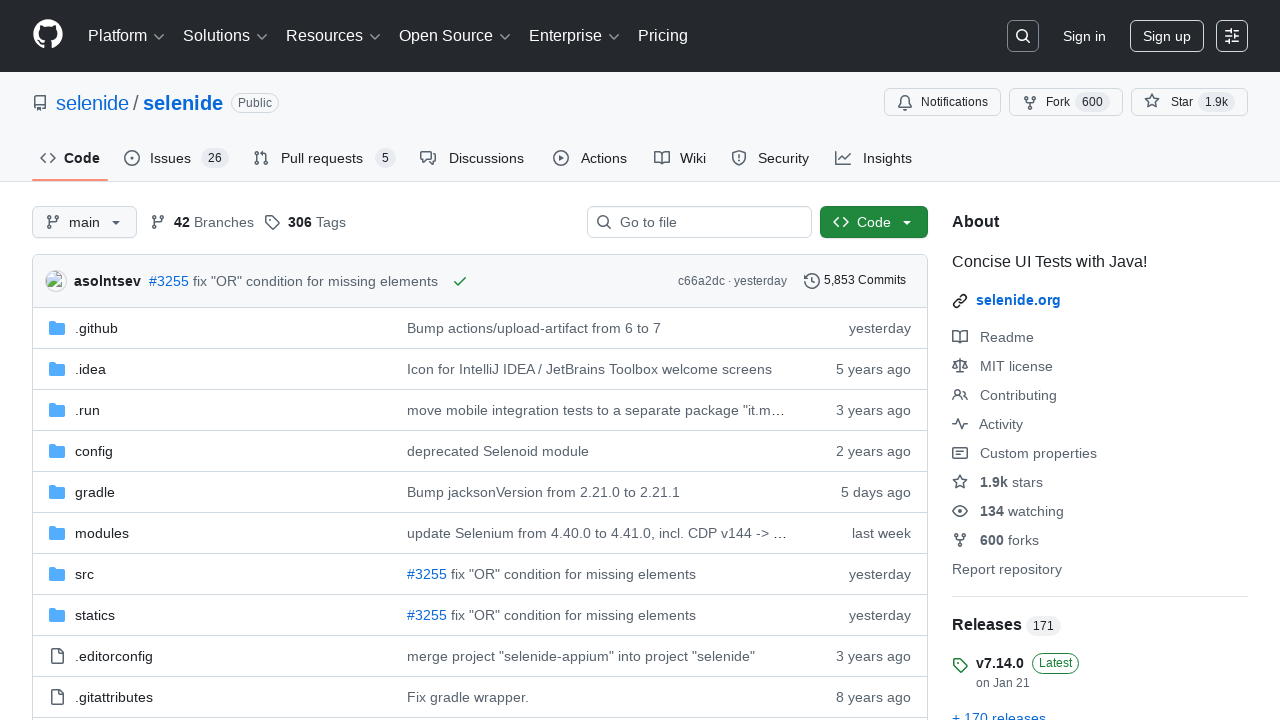

Located the Contributors section
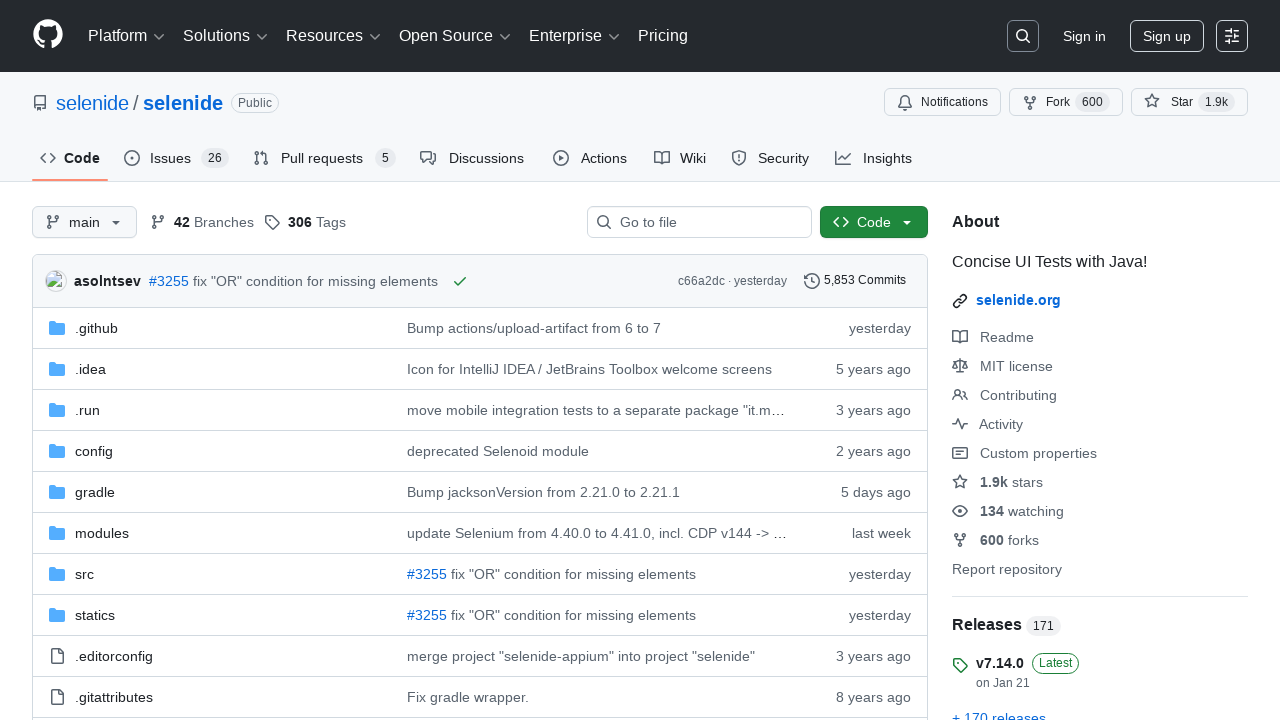

Located the first contributor avatar
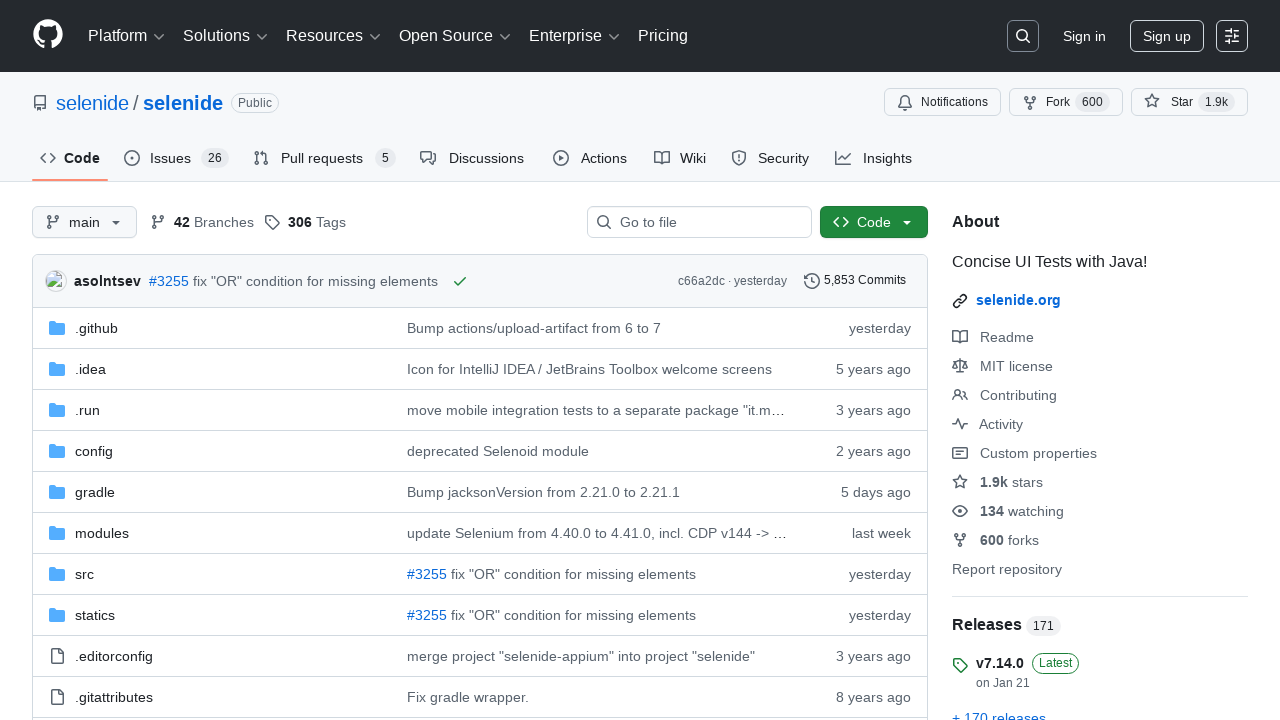

Hovered over the first contributor avatar at (968, 360) on .BorderGrid-row >> internal:has-text="Contributors"i >> ul li >> nth=0
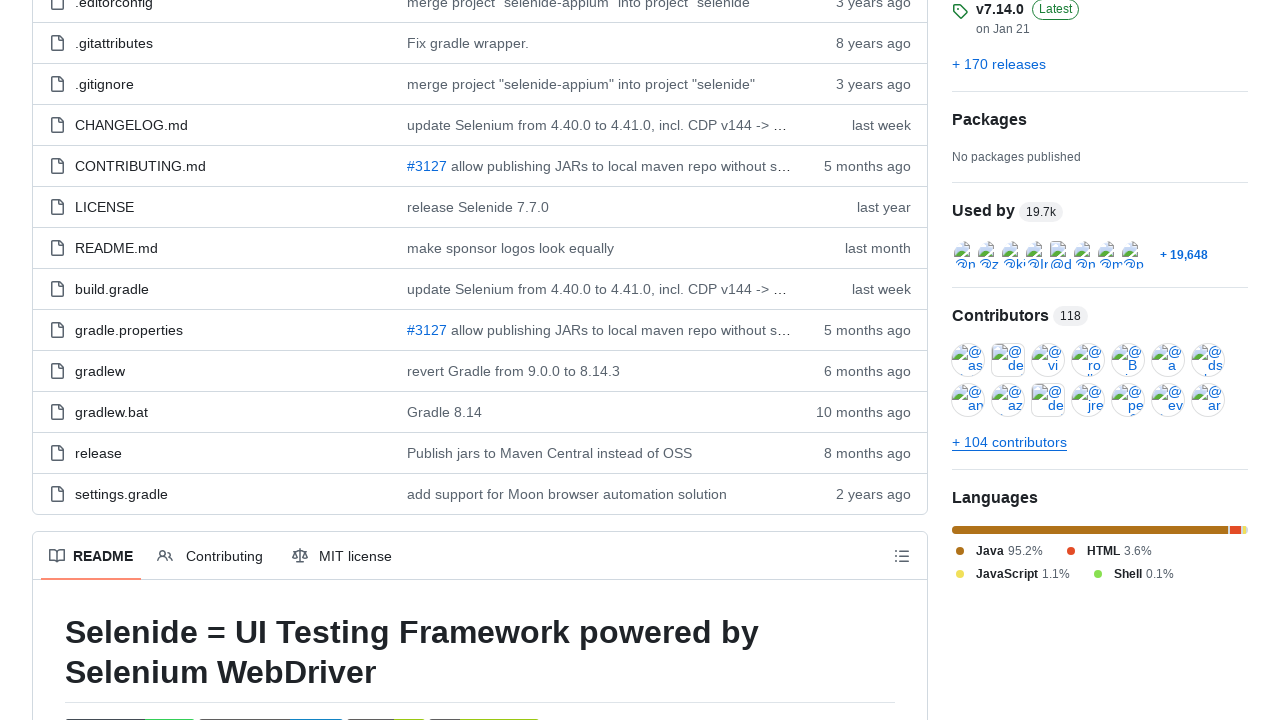

Waited for popover to become visible
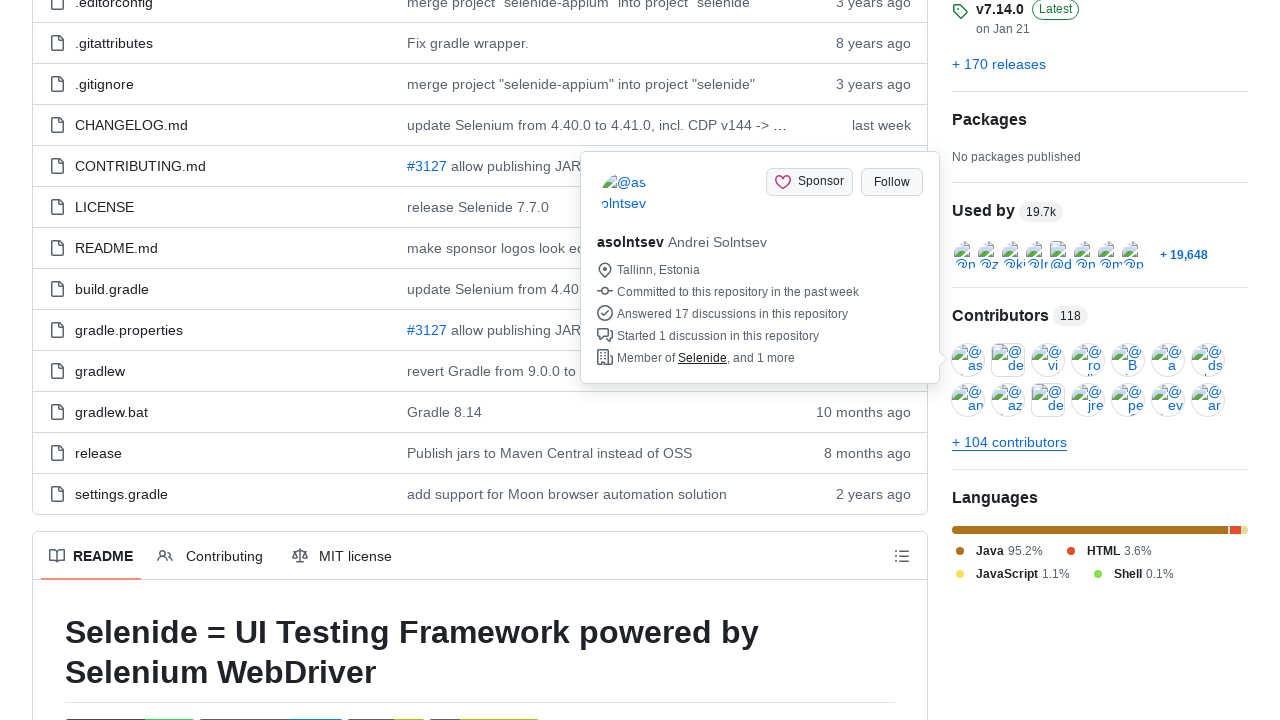

Located popover with Andrei Solntsev text
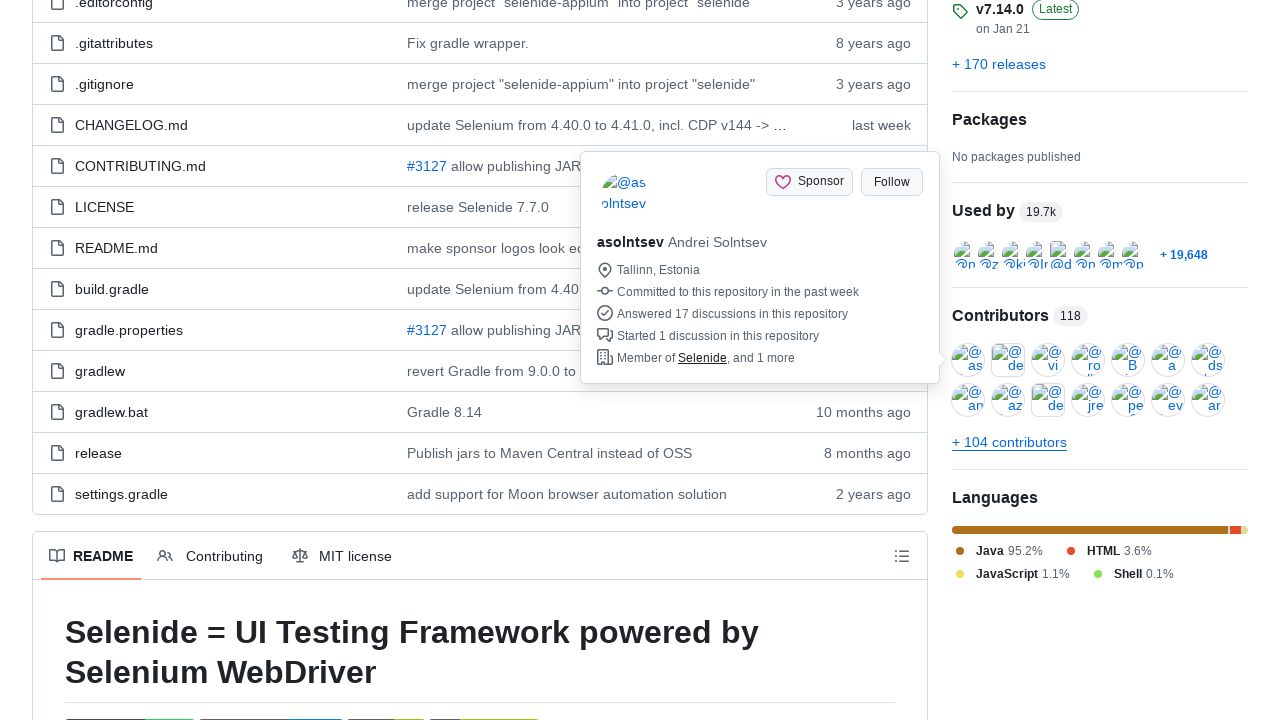

Verified popover with 'Andrei Solntsev' is visible - top contributor confirmed
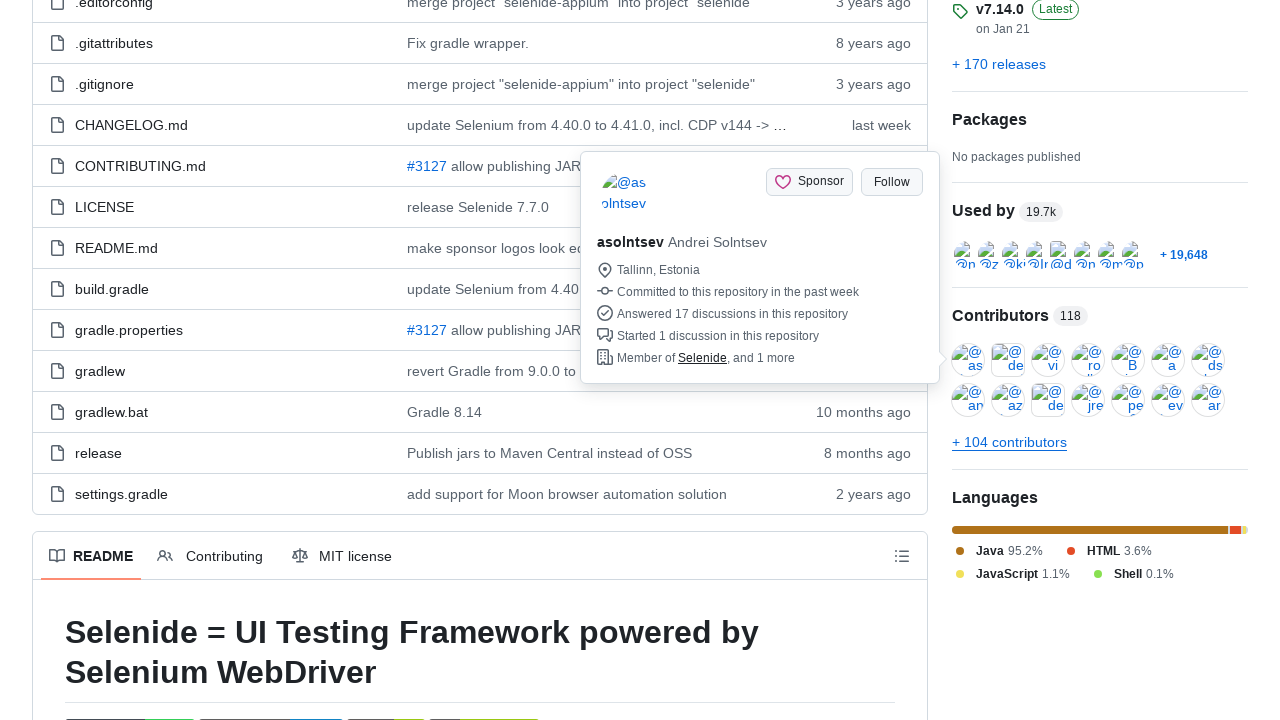

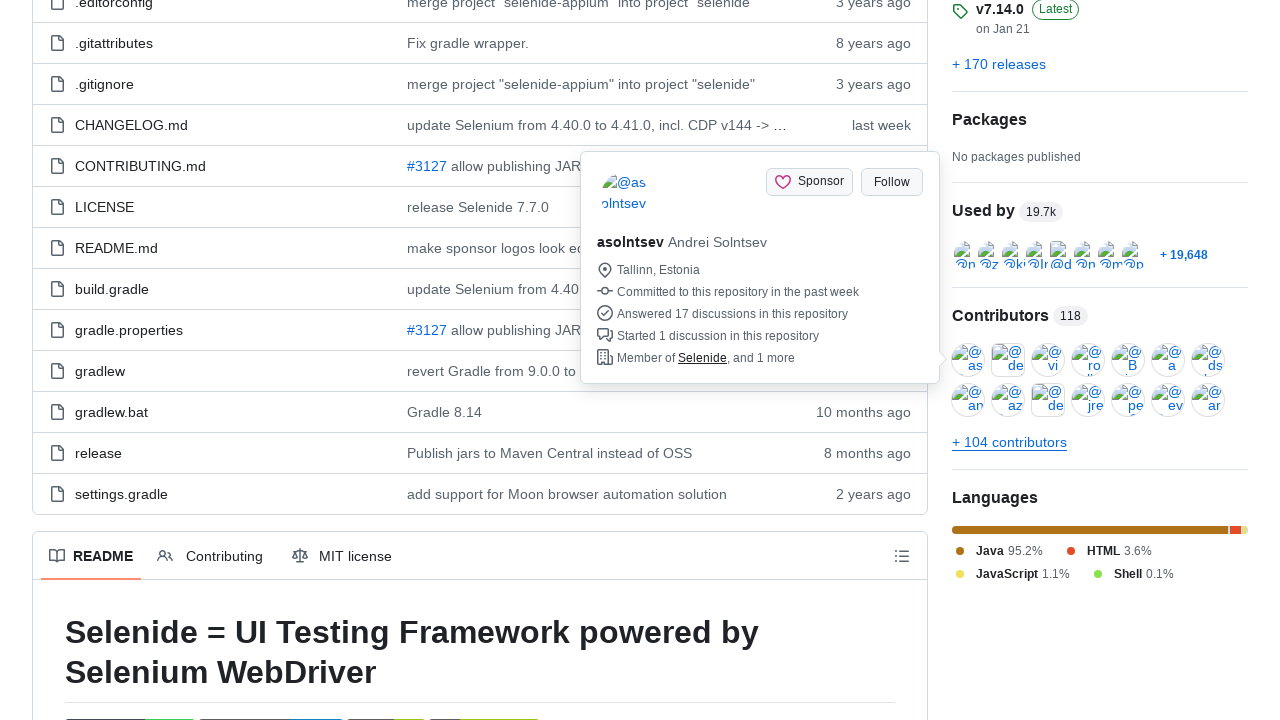